Tests browser interactions on the Selenium website by hovering over the "Getting Started" heading, performing a right-click context menu action, then using keyboard navigation to scroll down and press enter.

Starting URL: https://www.selenium.dev/

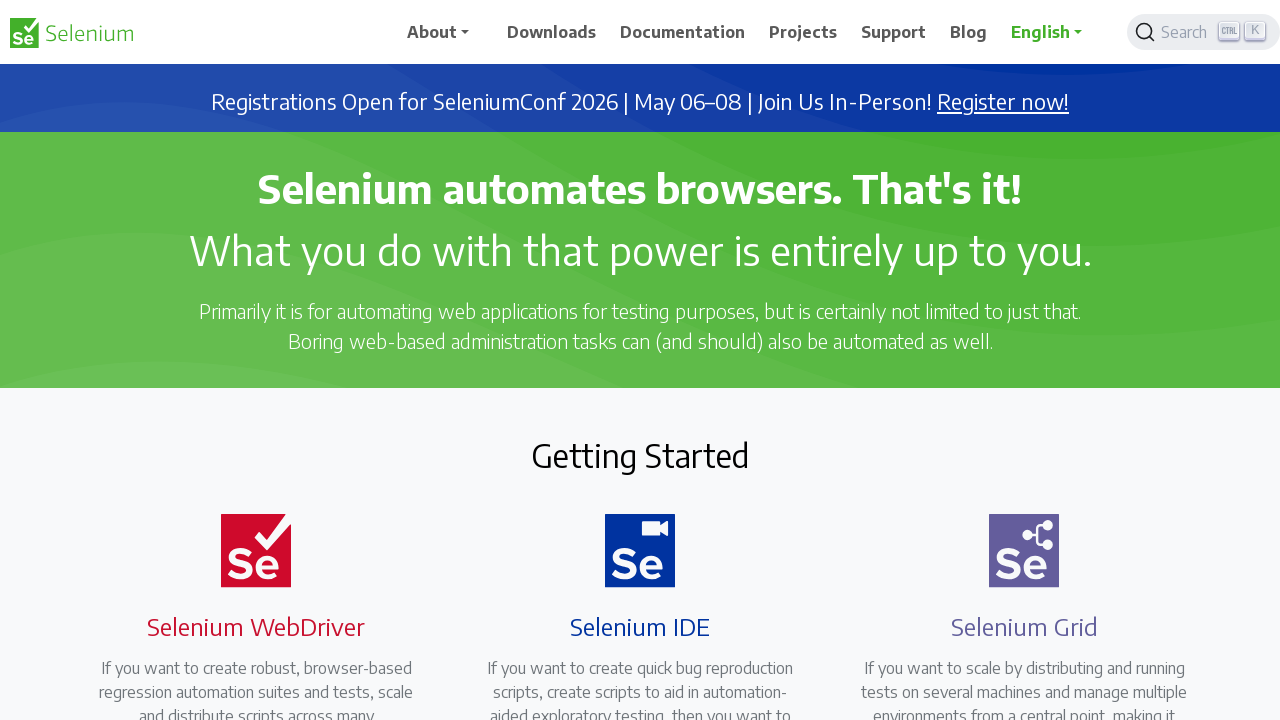

Located the 'Getting Started' heading element
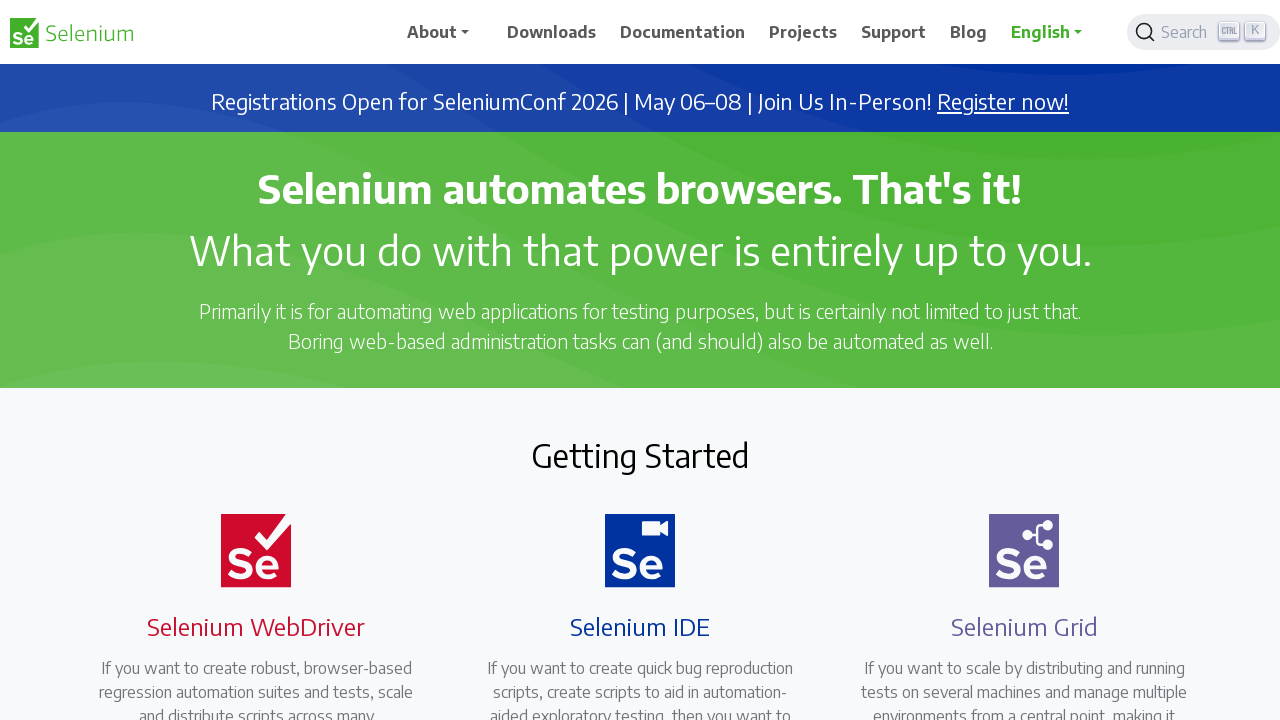

Hovered over the 'Getting Started' heading at (640, 455) on xpath=//h2[text()='Getting Started']
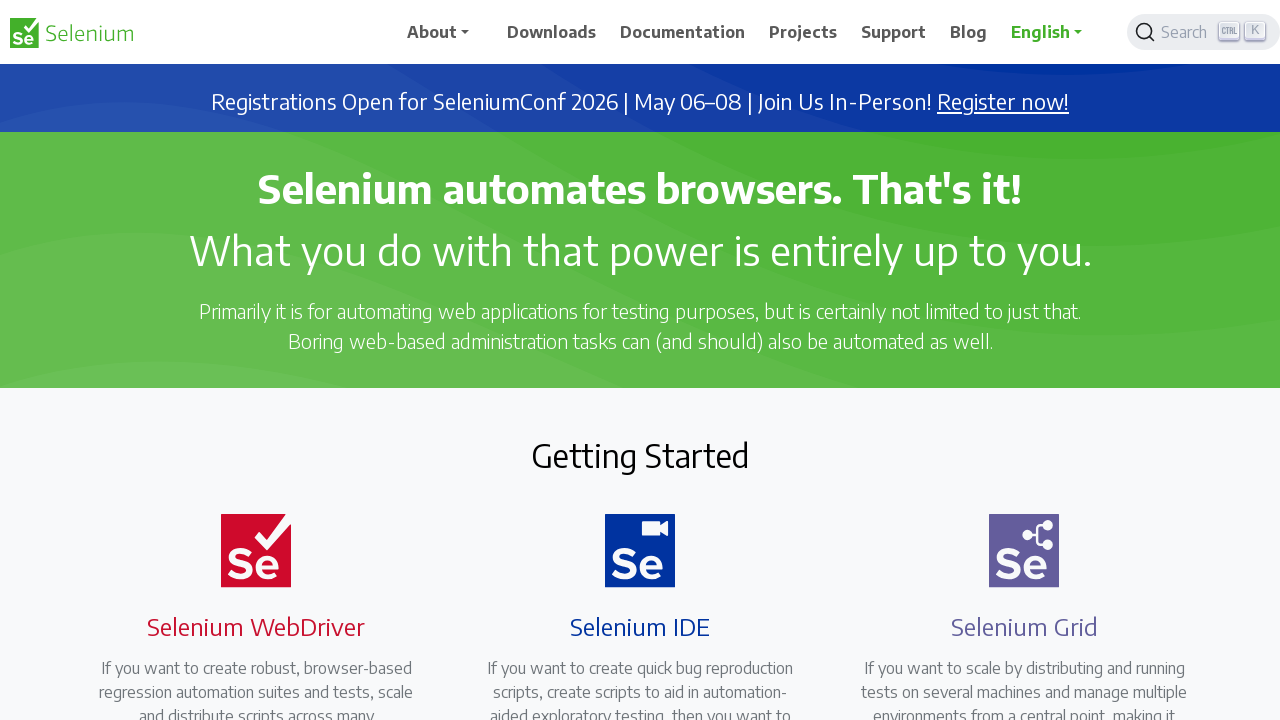

Waited 2000ms after hovering
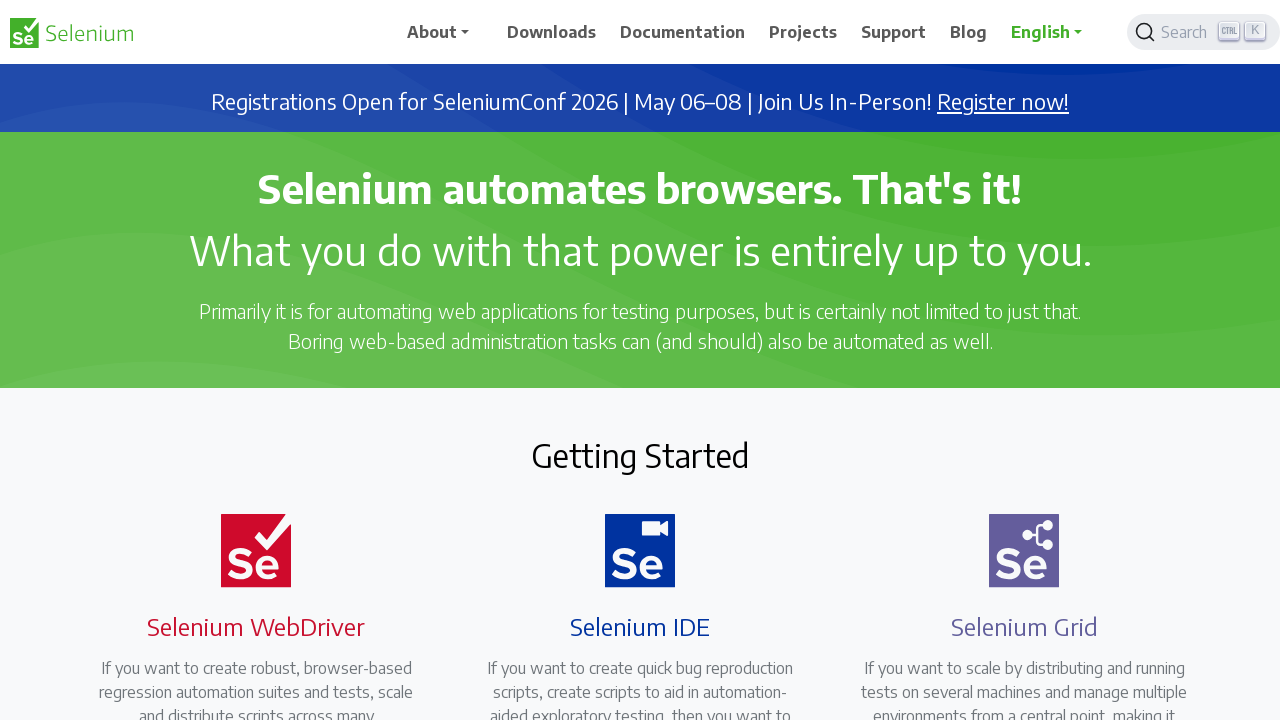

Right-clicked on the 'Getting Started' heading to open context menu at (640, 455) on xpath=//h2[text()='Getting Started']
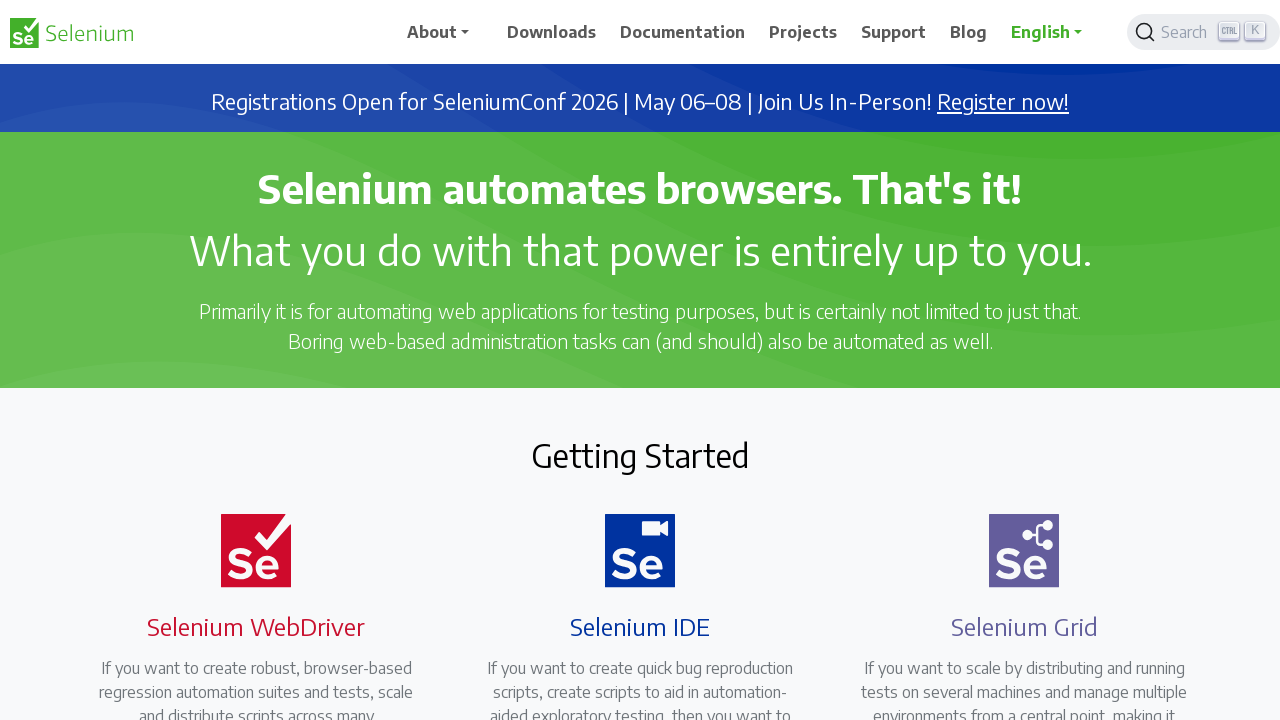

Waited 2000ms after right-click
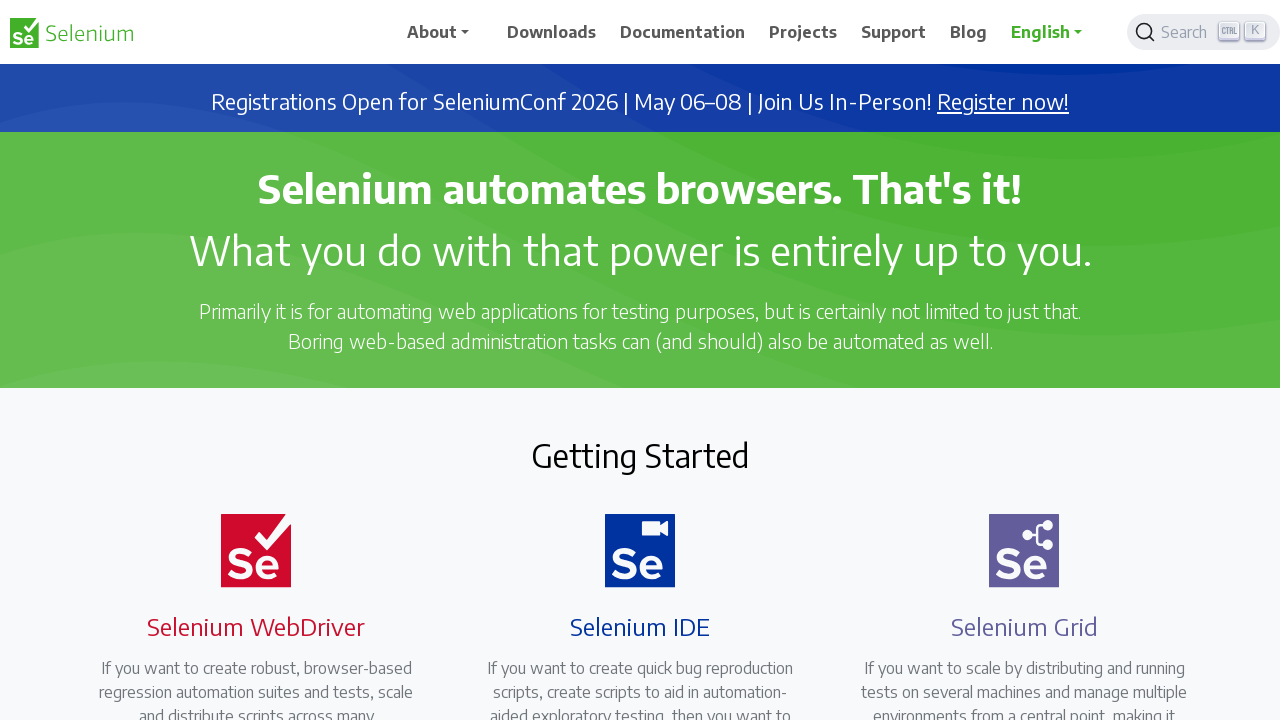

Waited 500ms before PageDown press (iteration 1/10)
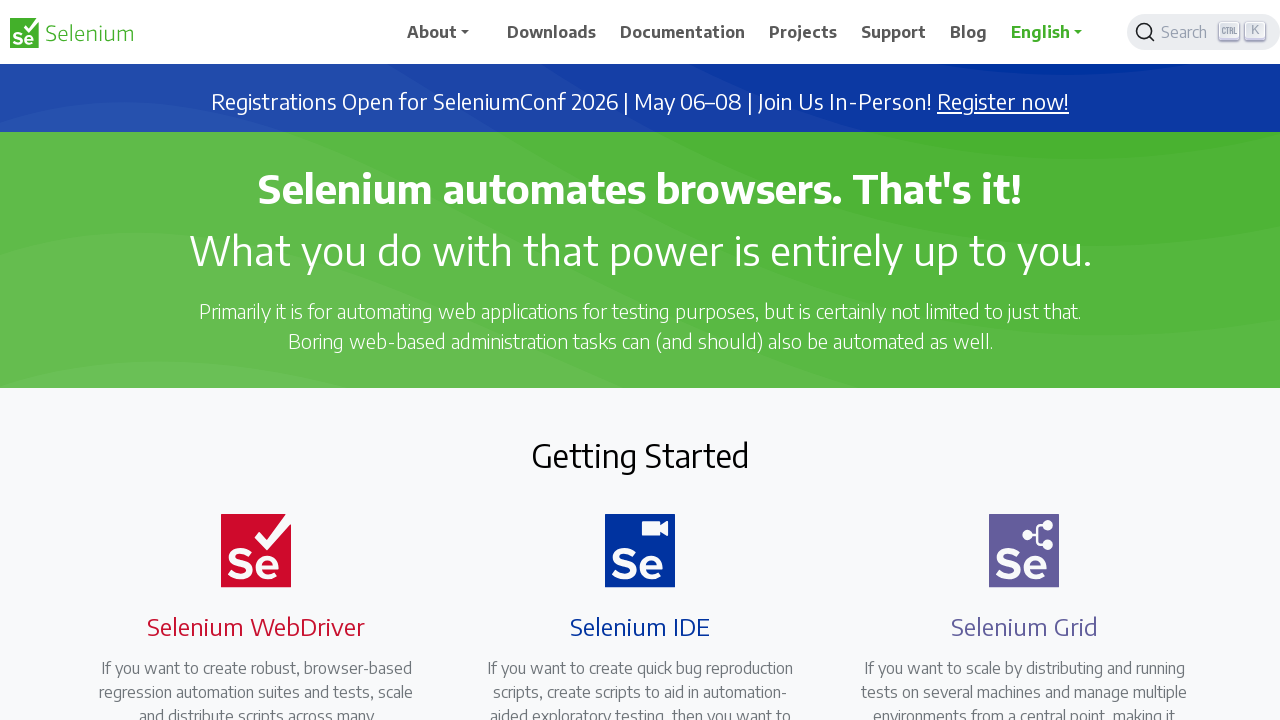

Pressed PageDown key (iteration 1/10)
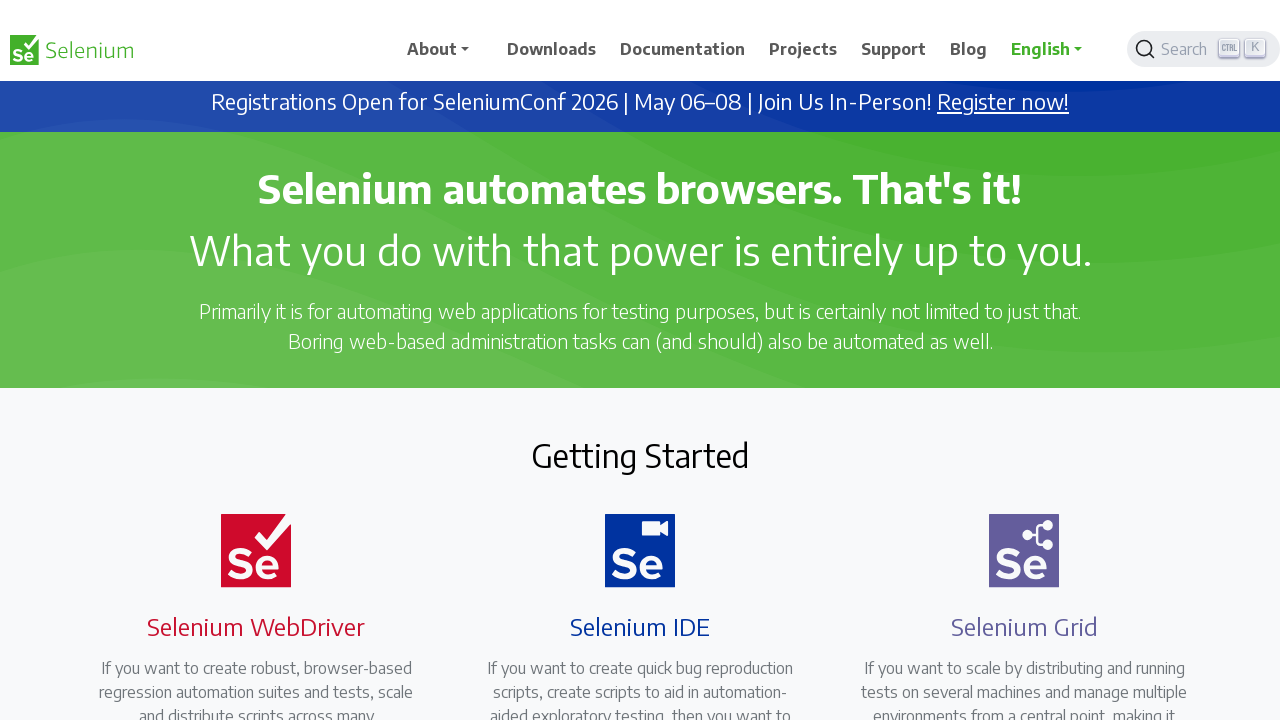

Waited 500ms before PageDown press (iteration 2/10)
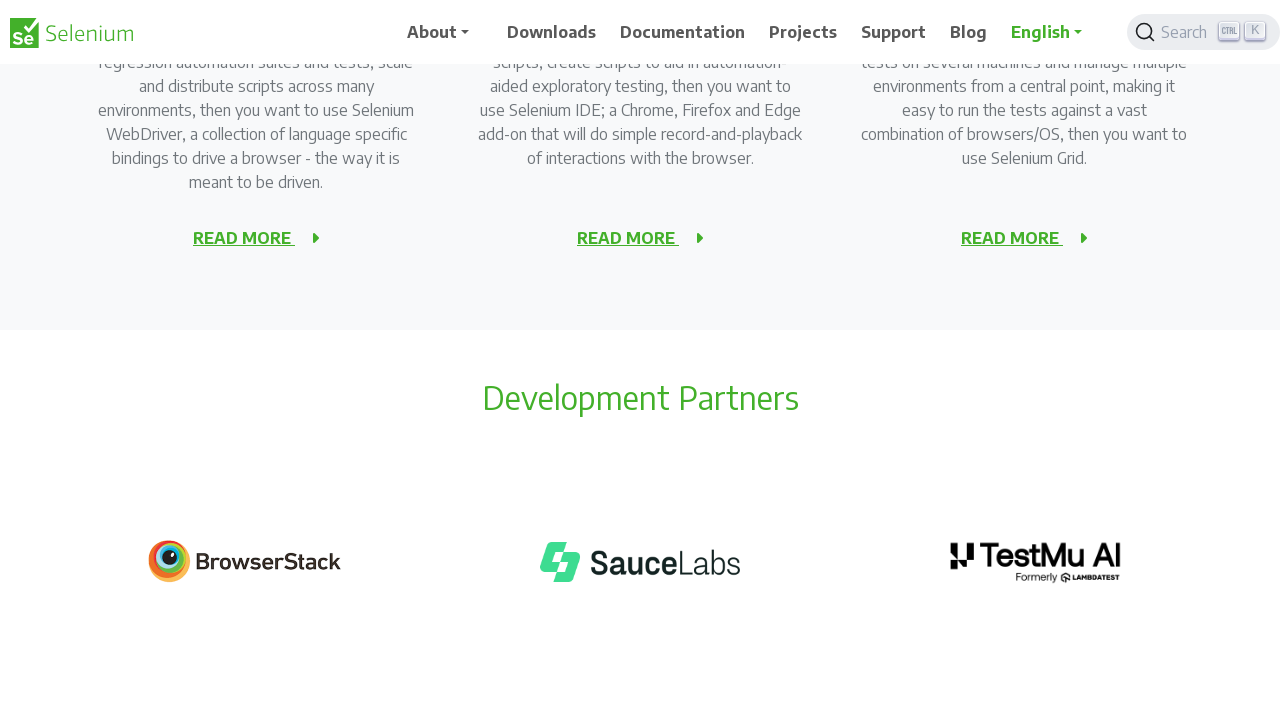

Pressed PageDown key (iteration 2/10)
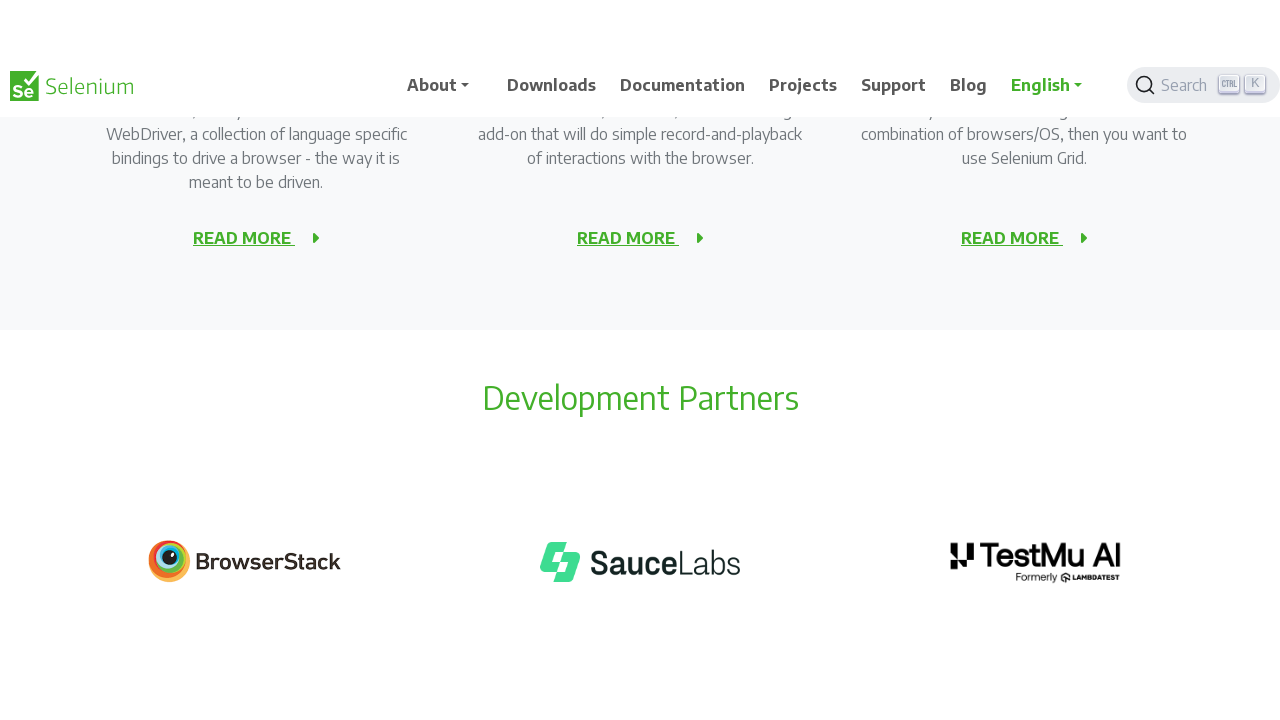

Waited 500ms before PageDown press (iteration 3/10)
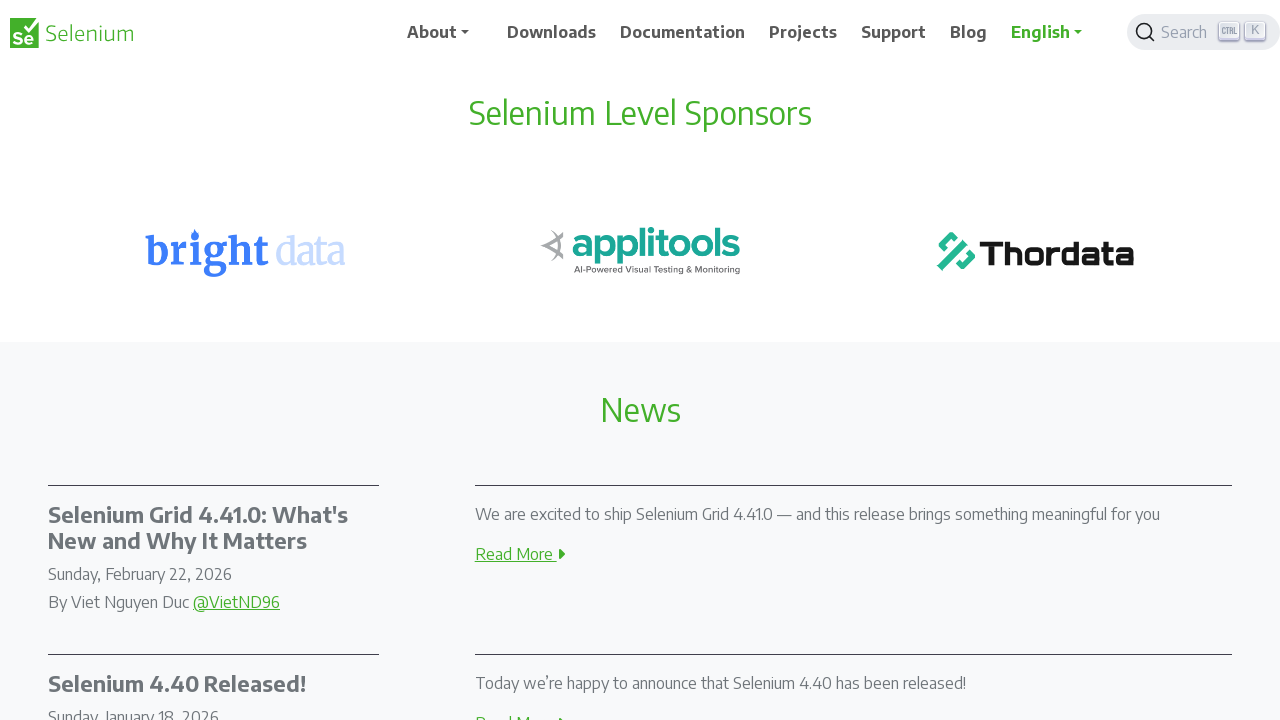

Pressed PageDown key (iteration 3/10)
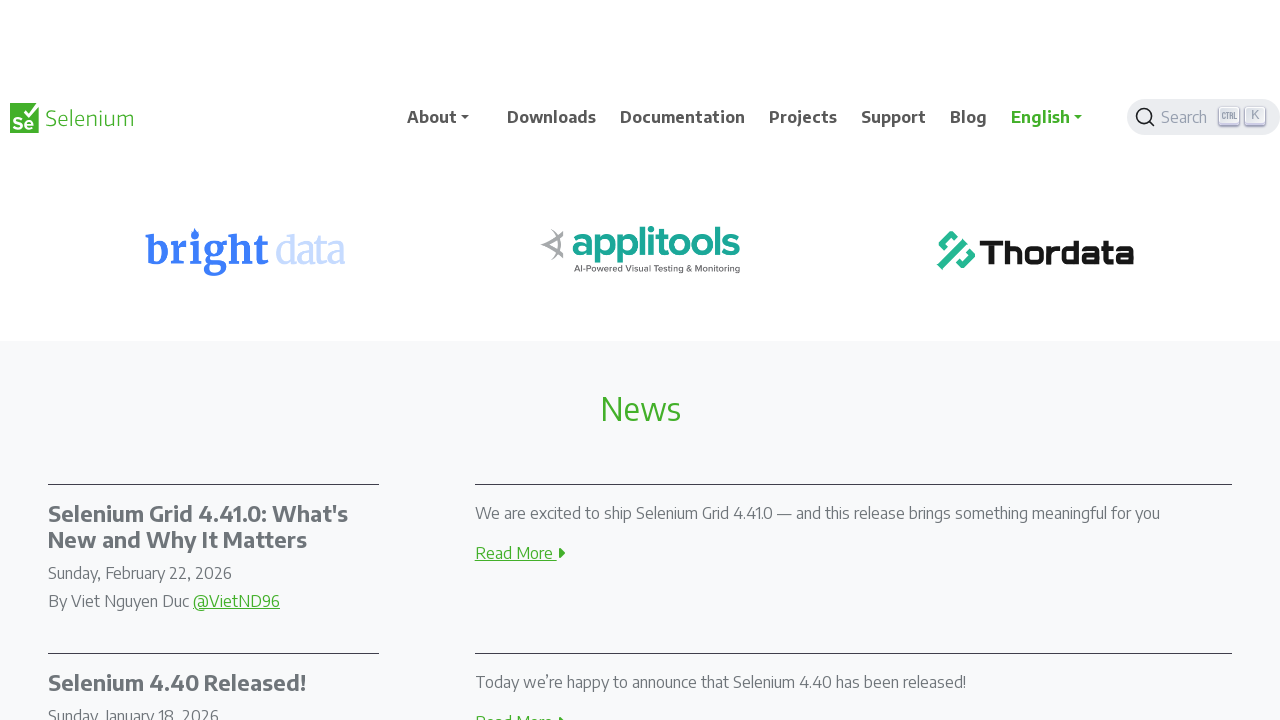

Waited 500ms before PageDown press (iteration 4/10)
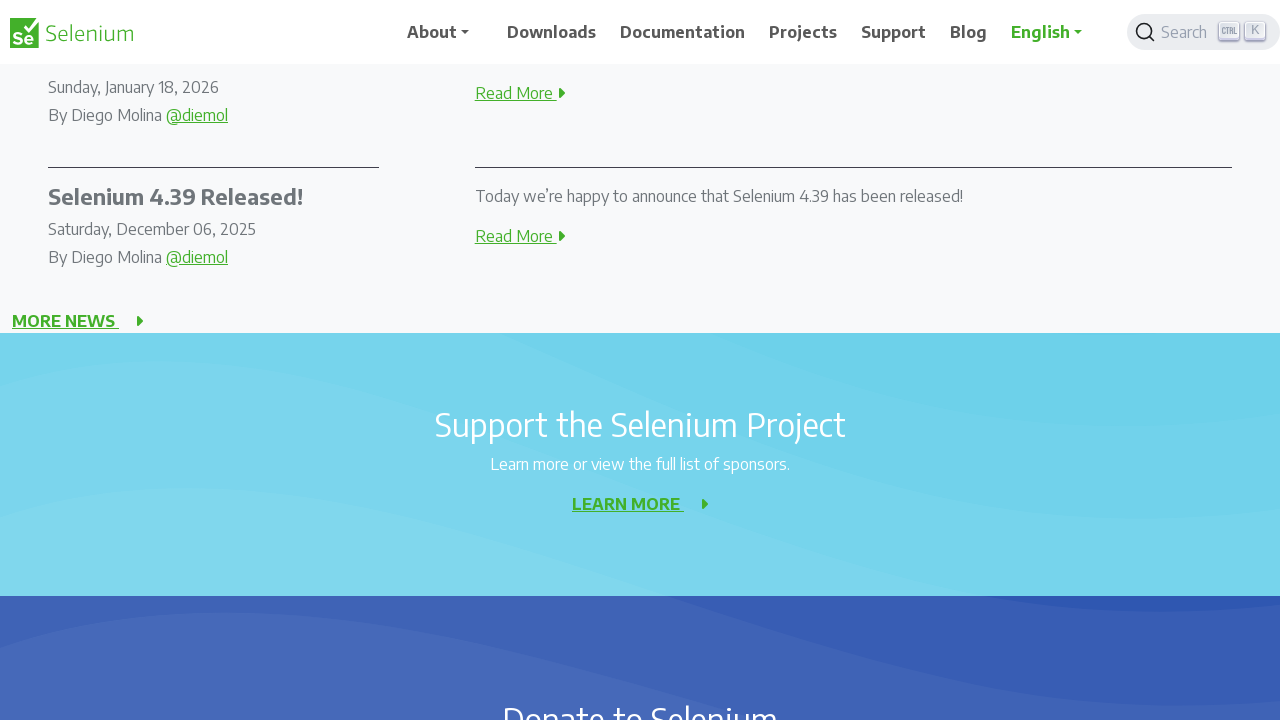

Pressed PageDown key (iteration 4/10)
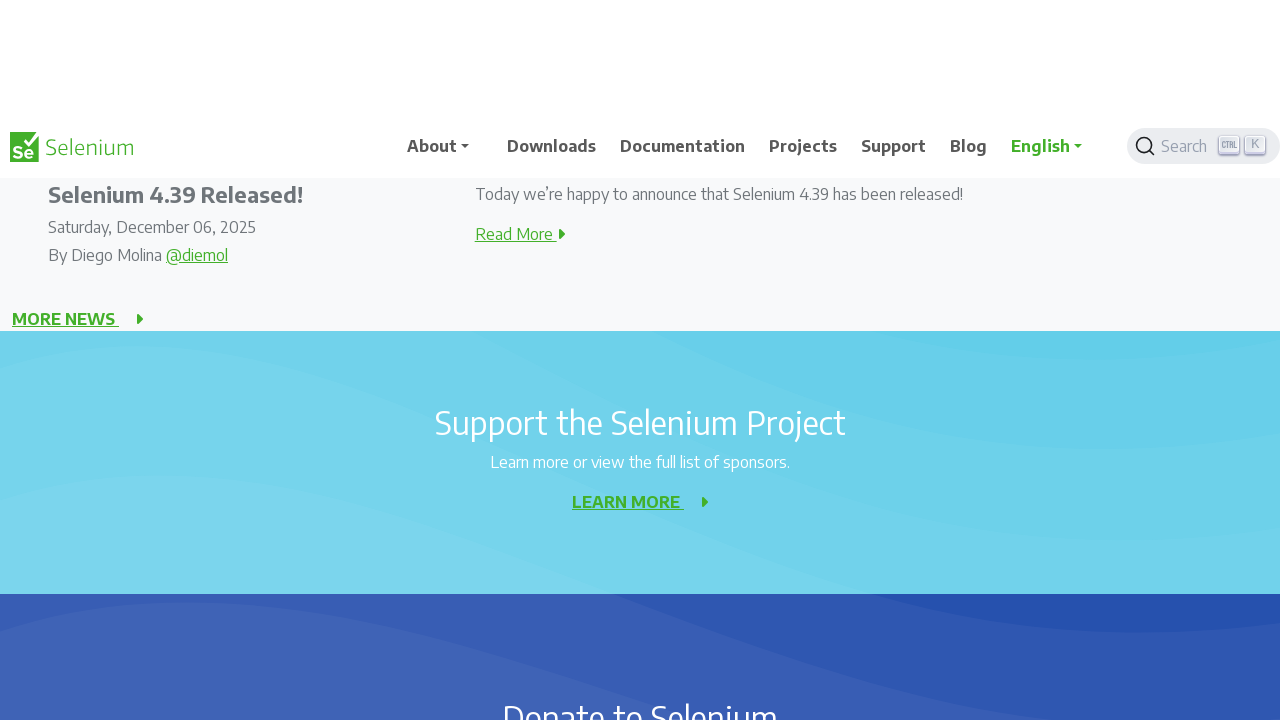

Waited 500ms before PageDown press (iteration 5/10)
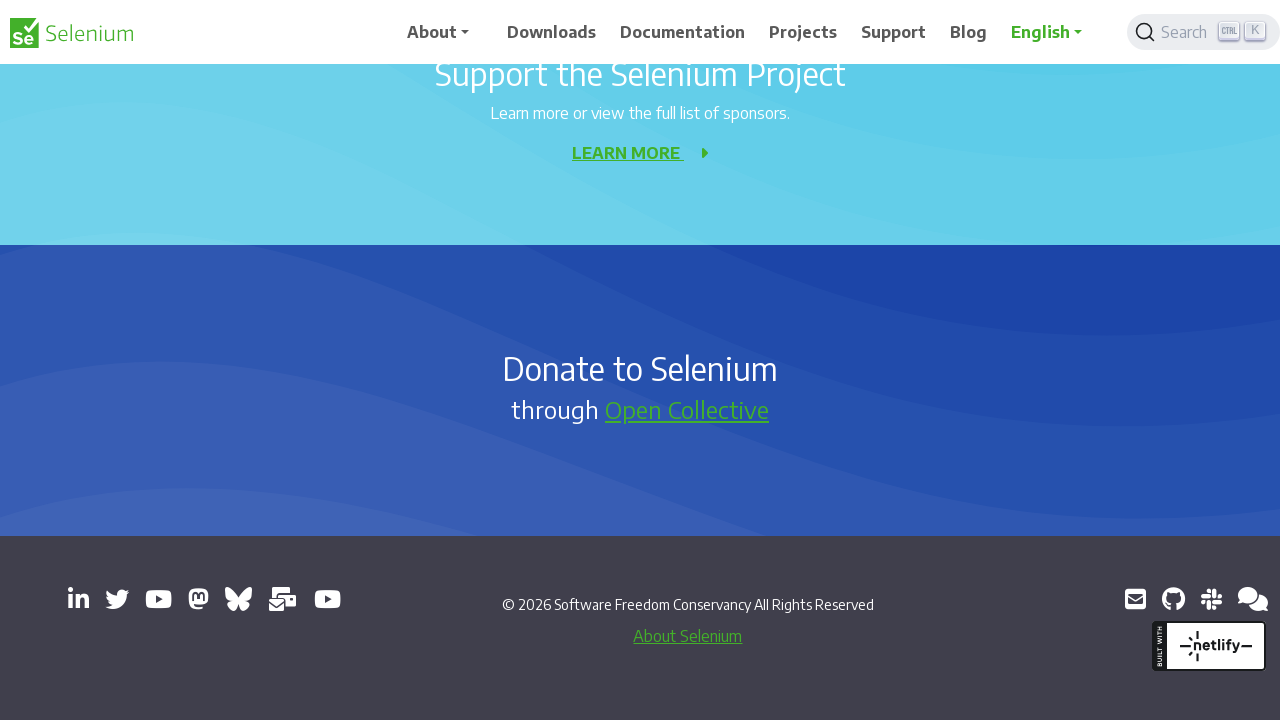

Pressed PageDown key (iteration 5/10)
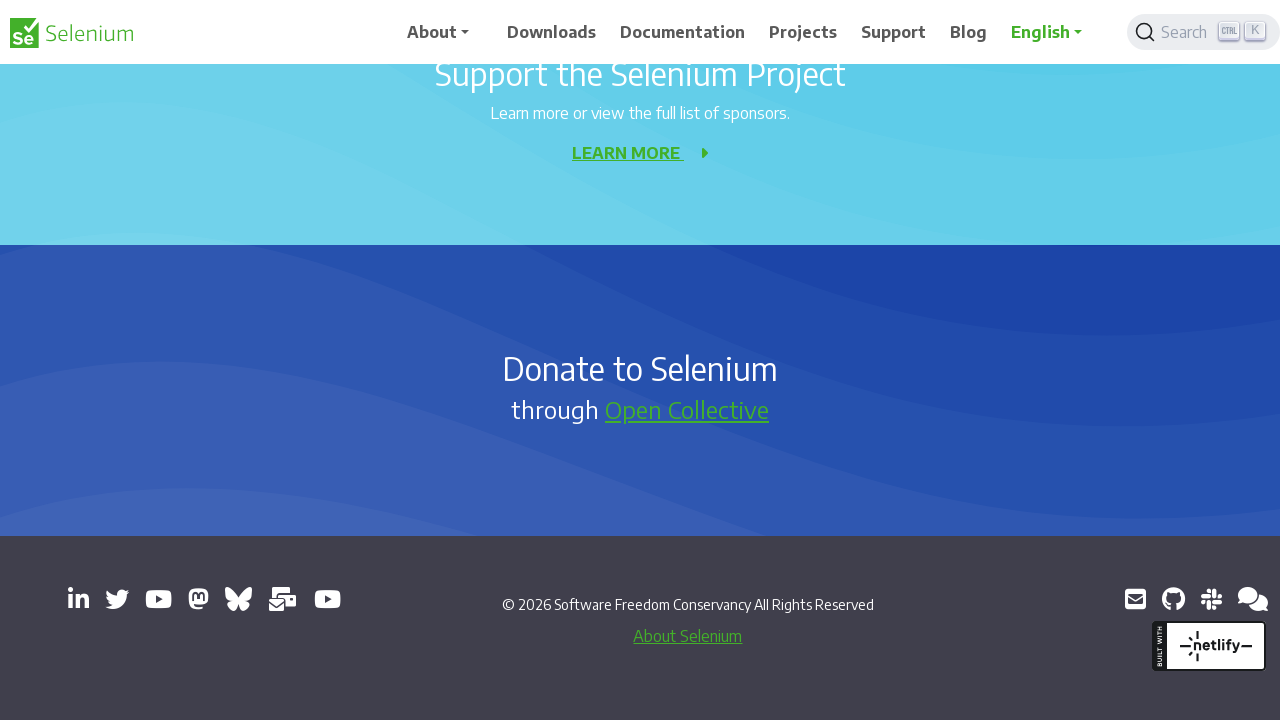

Waited 500ms before PageDown press (iteration 6/10)
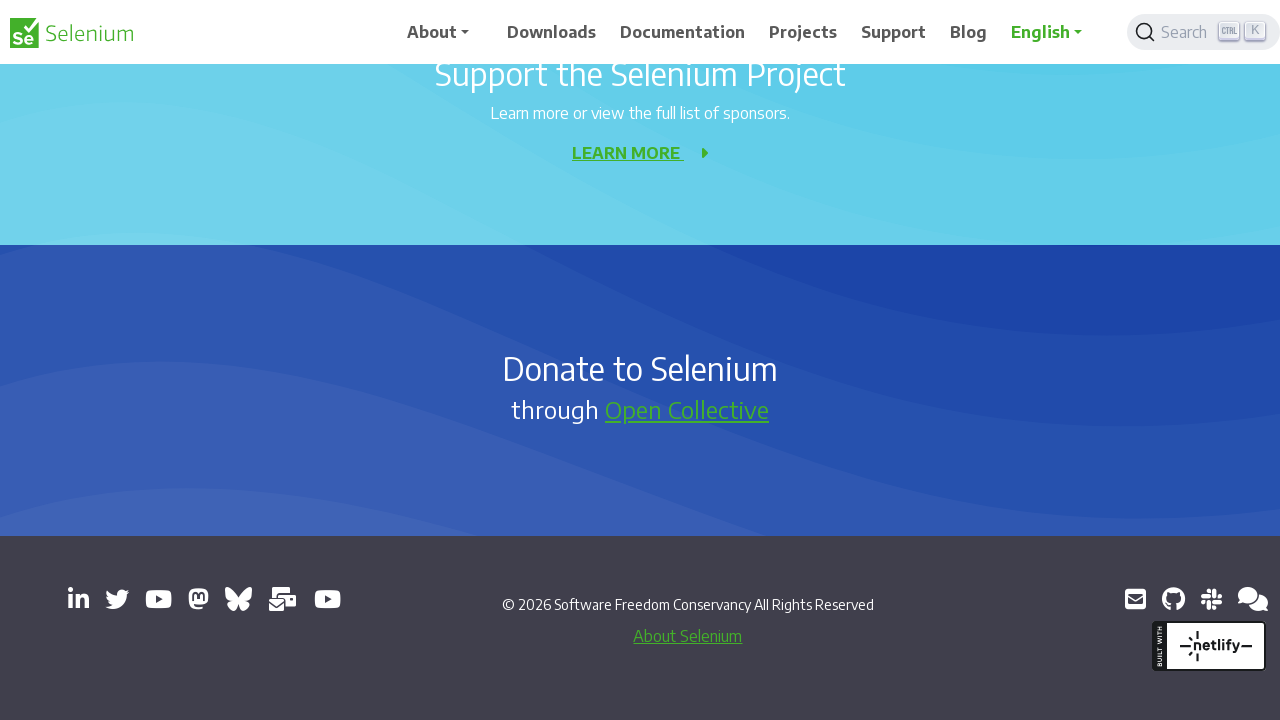

Pressed PageDown key (iteration 6/10)
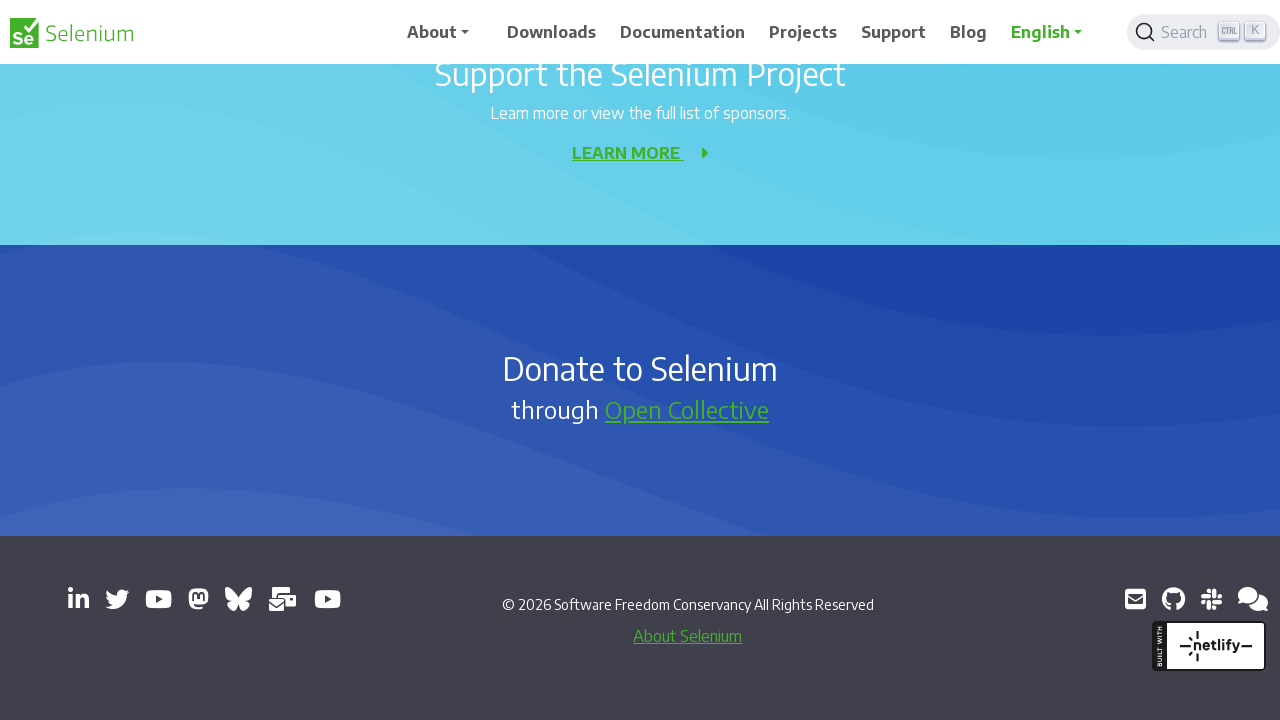

Waited 500ms before PageDown press (iteration 7/10)
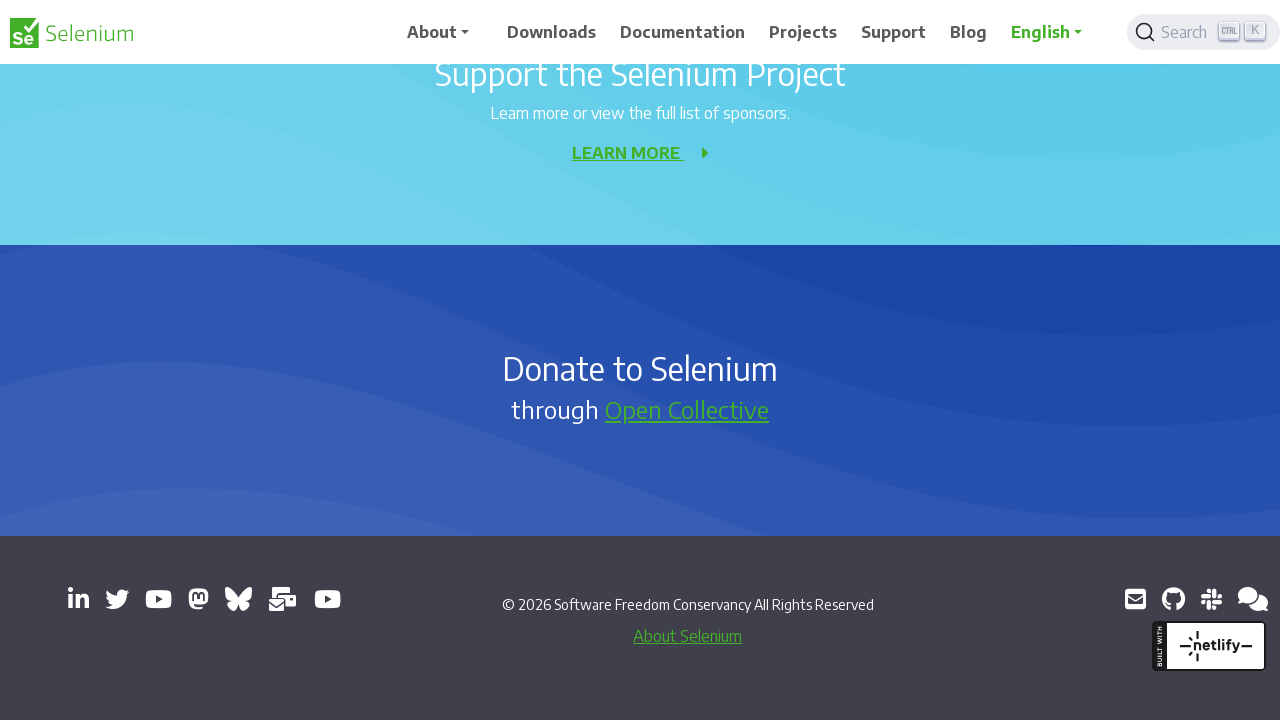

Pressed PageDown key (iteration 7/10)
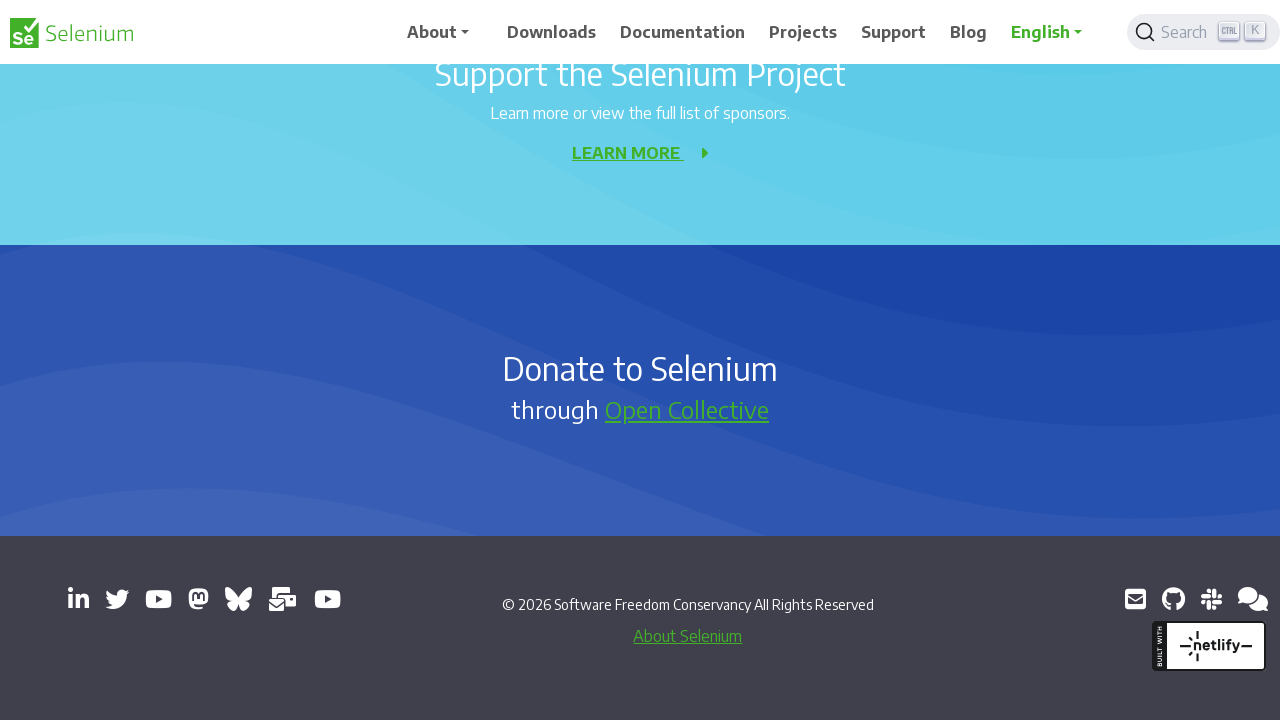

Waited 500ms before PageDown press (iteration 8/10)
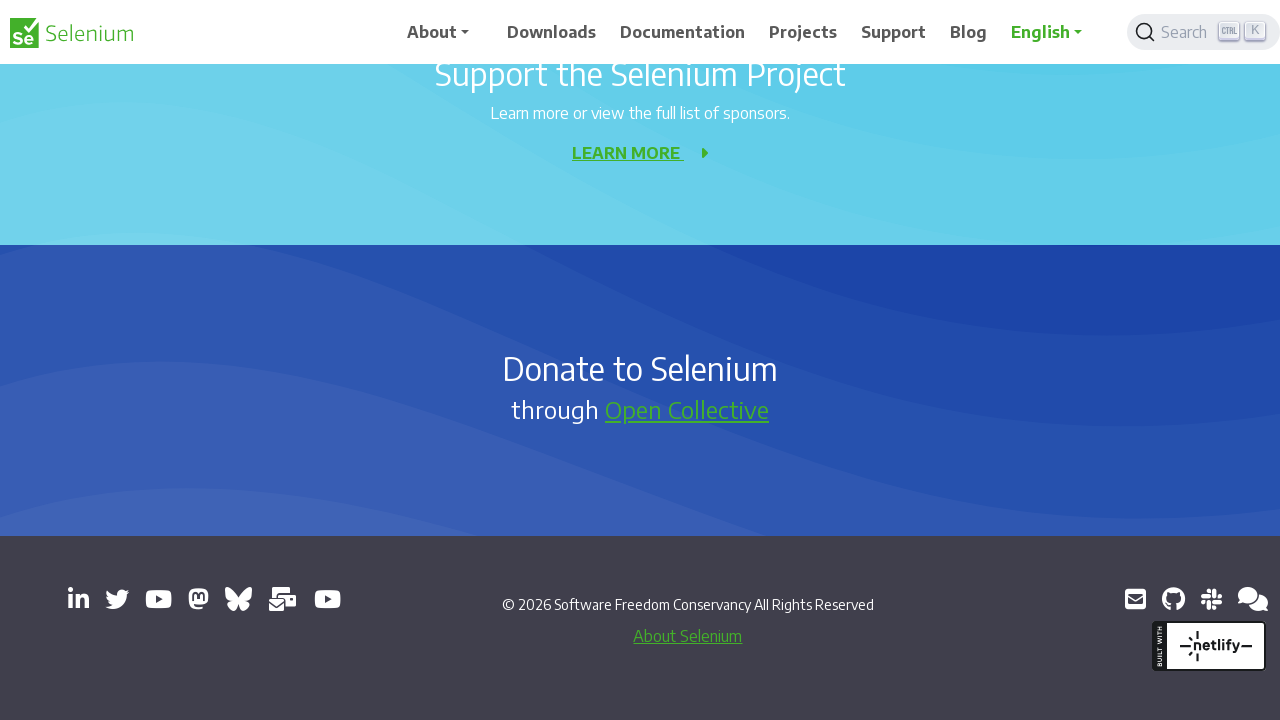

Pressed PageDown key (iteration 8/10)
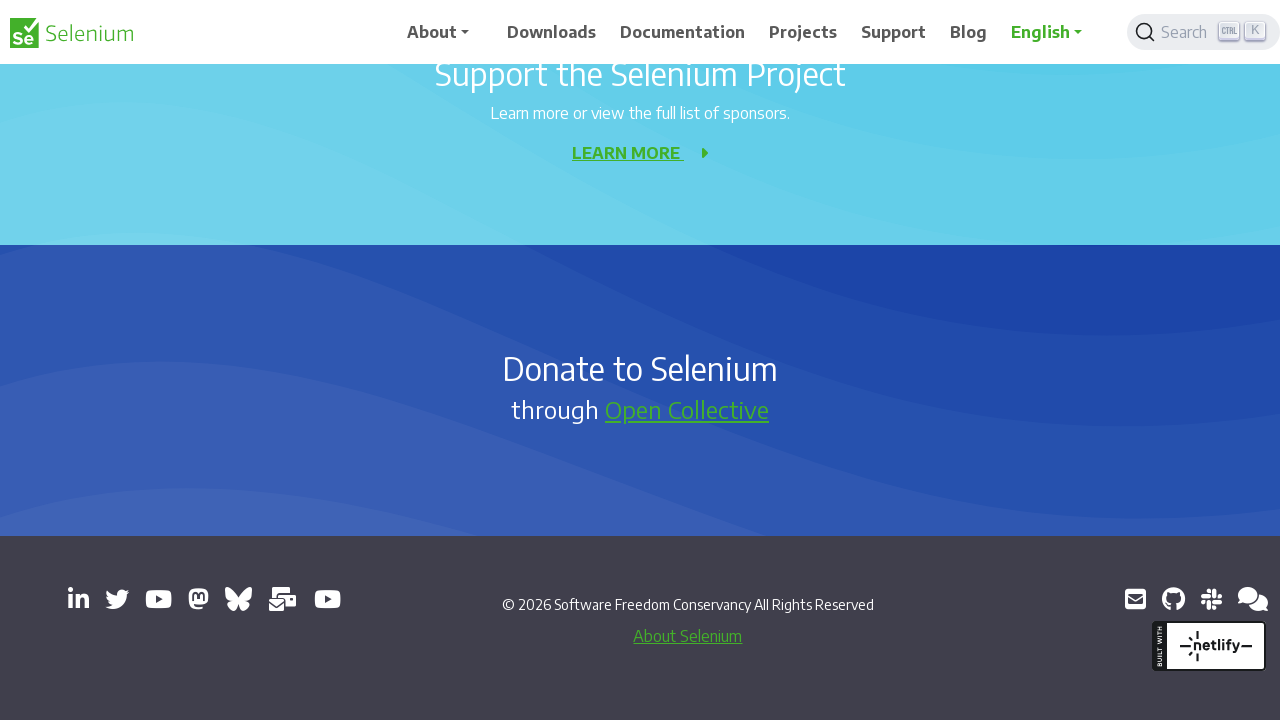

Waited 500ms before PageDown press (iteration 9/10)
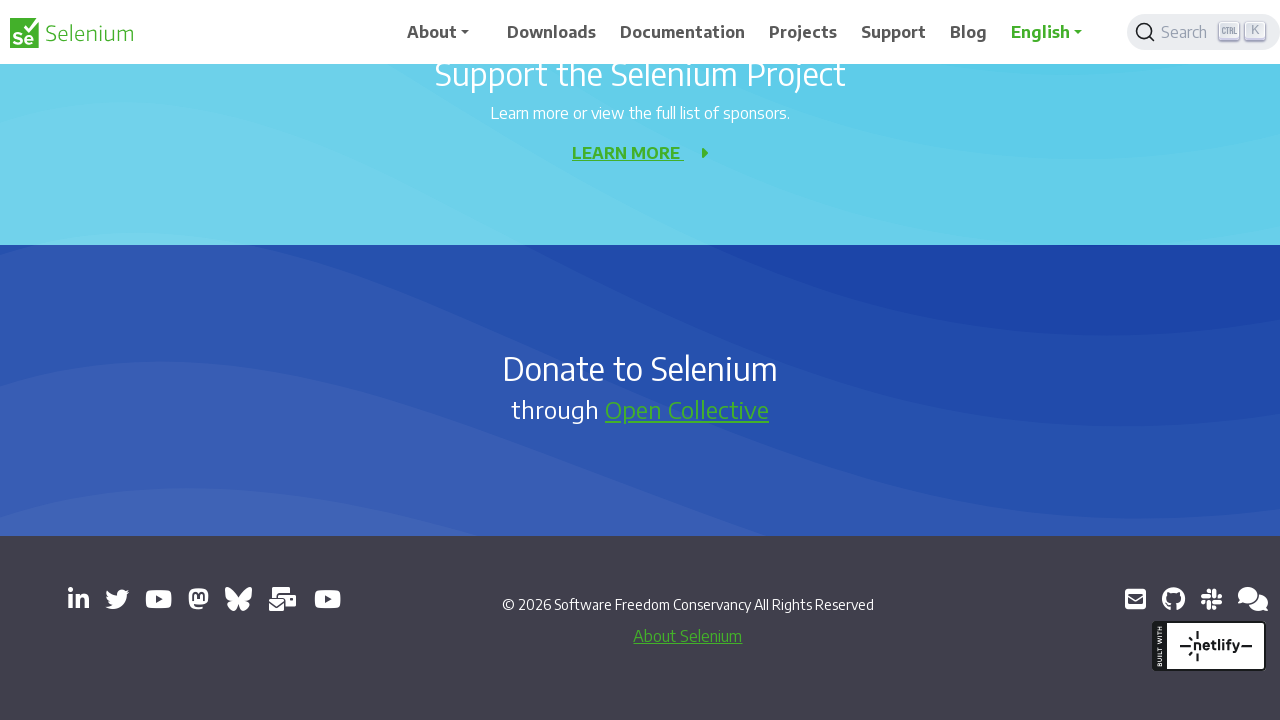

Pressed PageDown key (iteration 9/10)
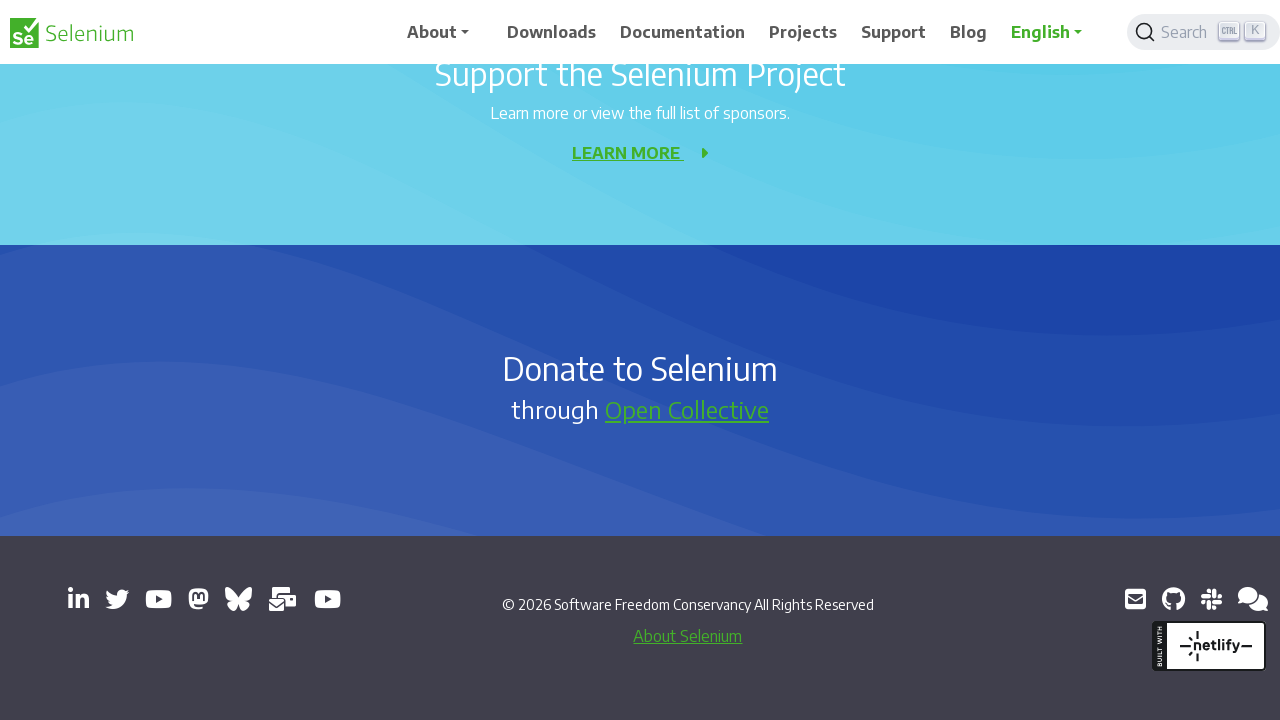

Waited 500ms before PageDown press (iteration 10/10)
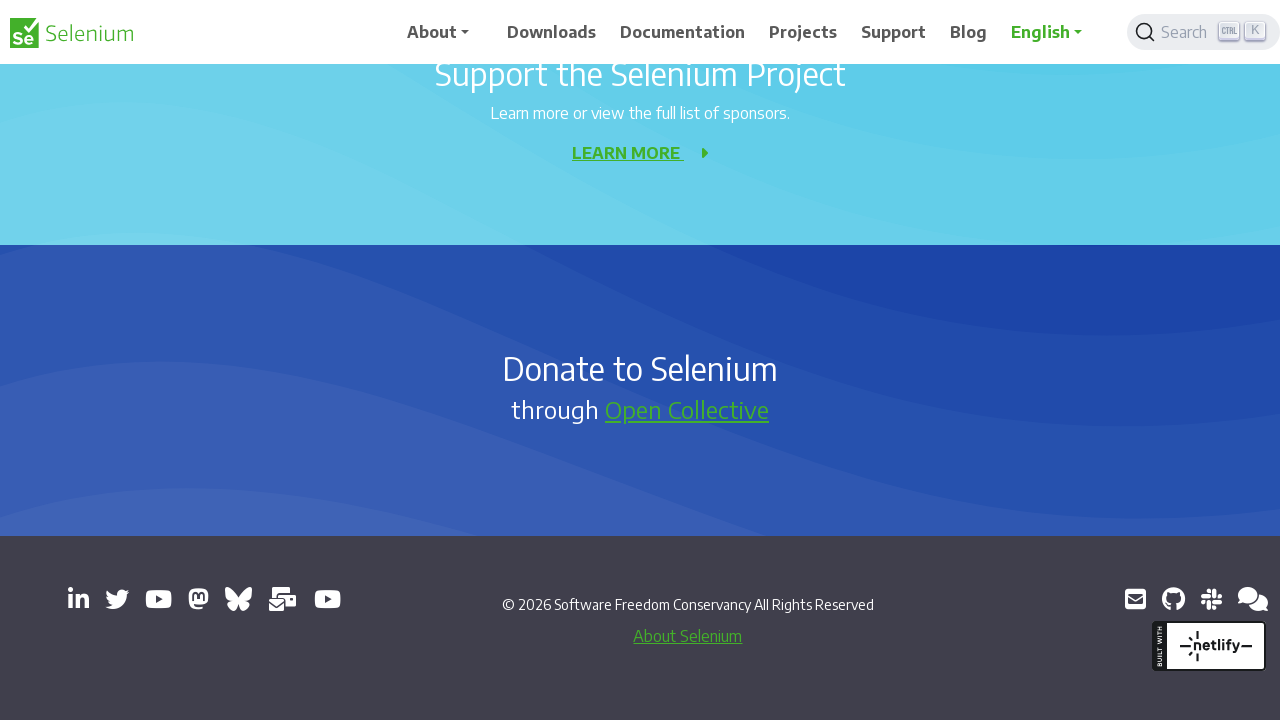

Pressed PageDown key (iteration 10/10)
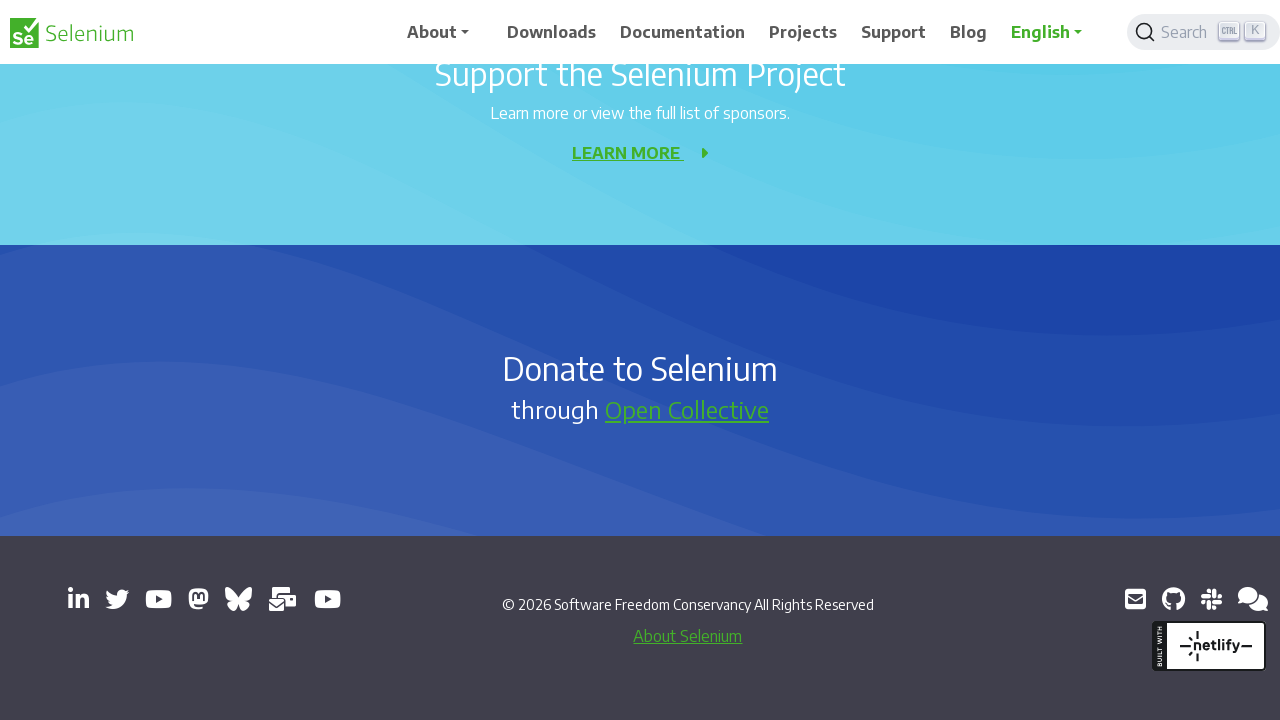

Waited 2000ms after all PageDown presses
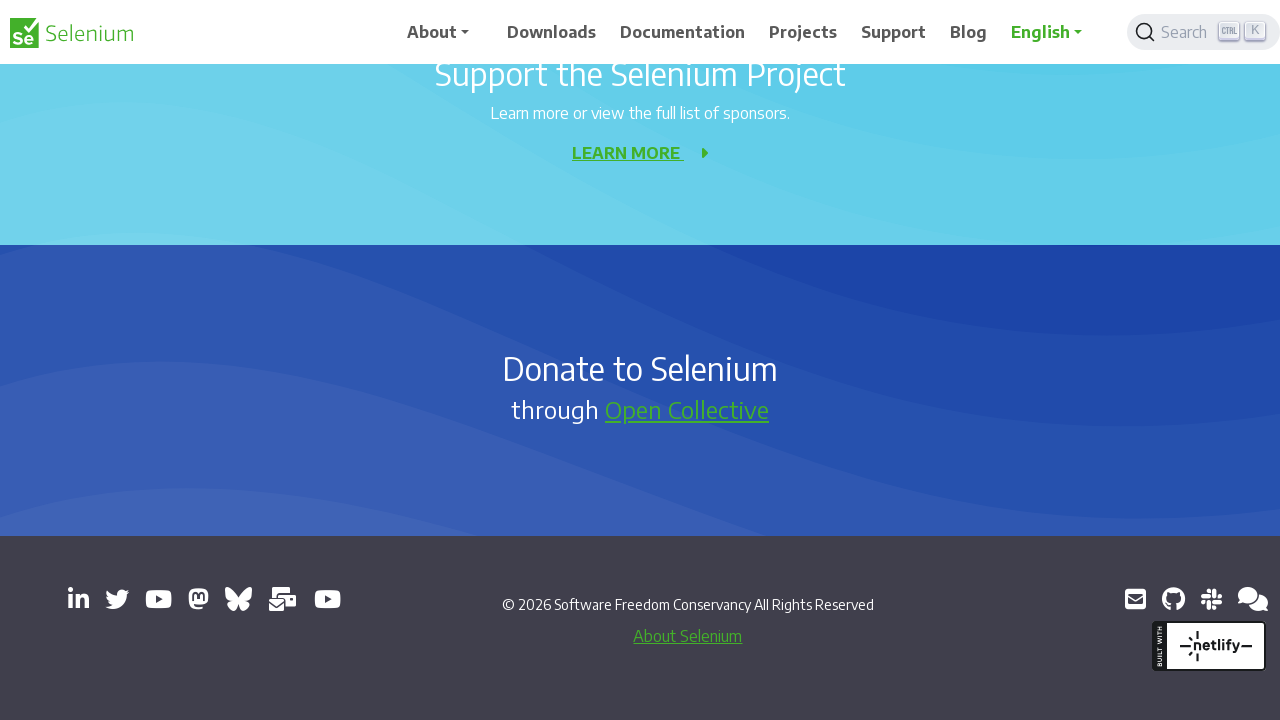

Pressed Enter key to confirm selection
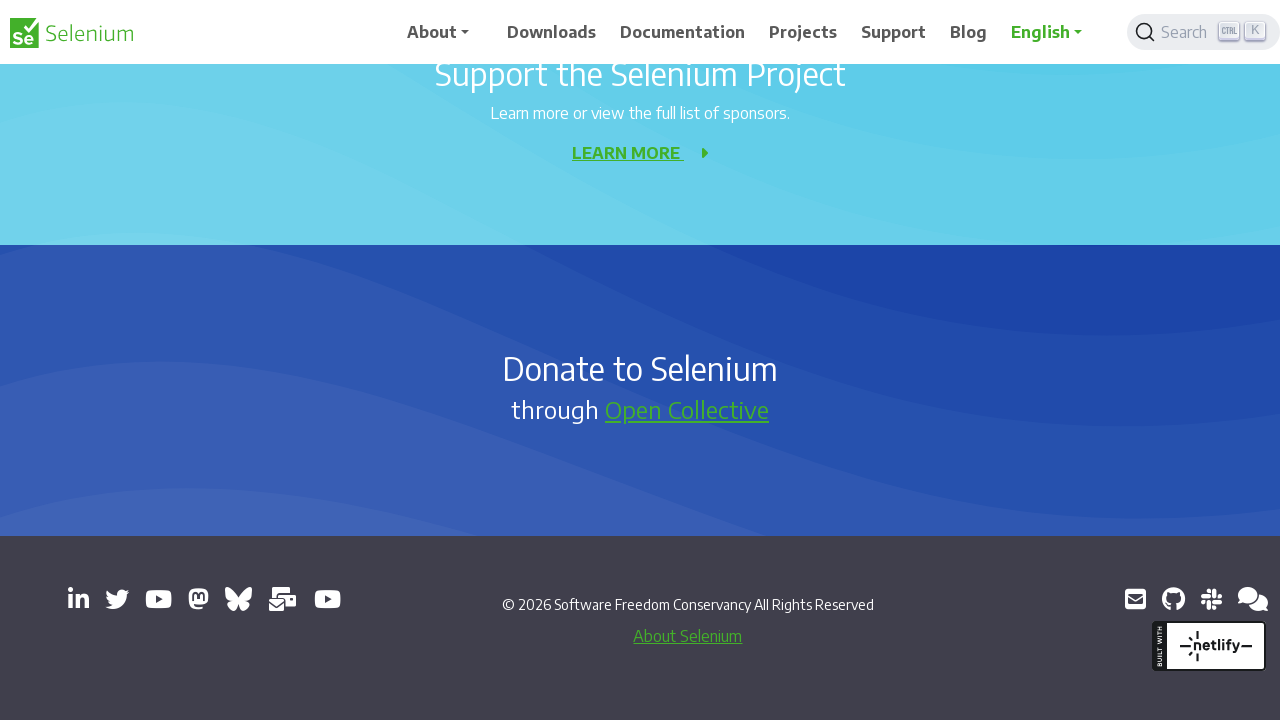

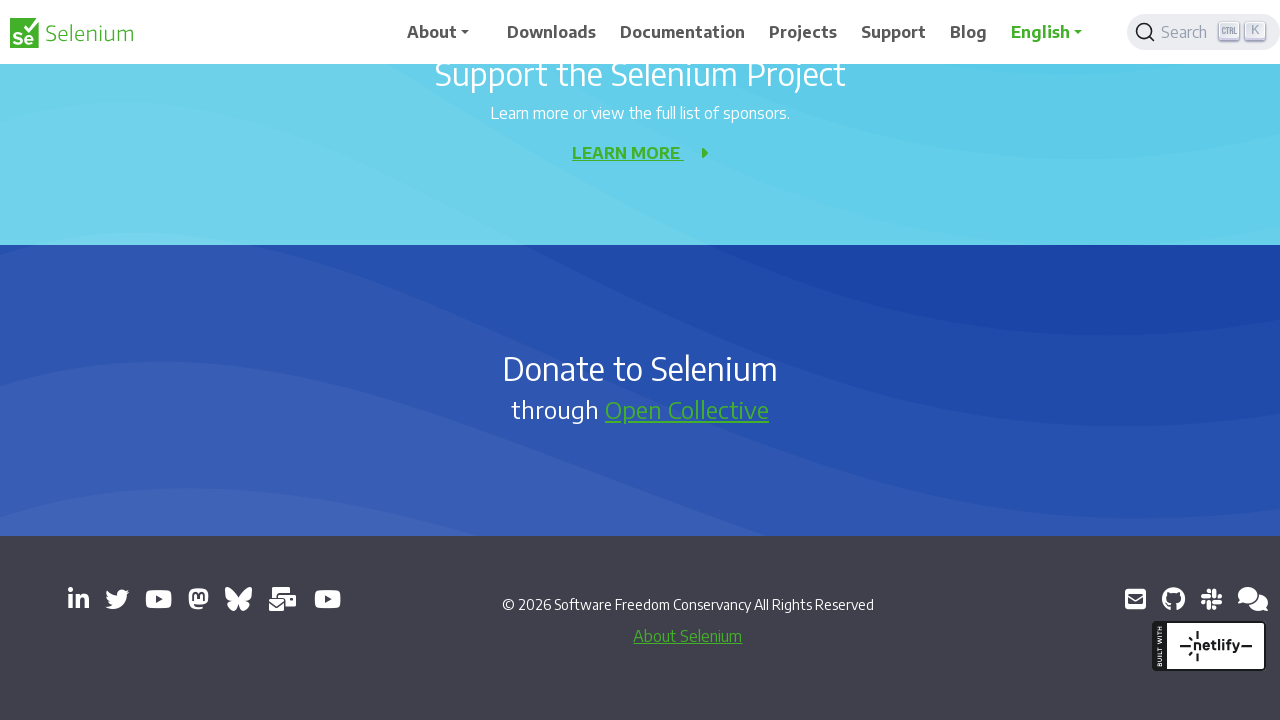